Tests DuckDuckGo search functionality by entering "Playwright" as a search query and verifying the page title changes to reflect the search results.

Starting URL: https://duckduckgo.com

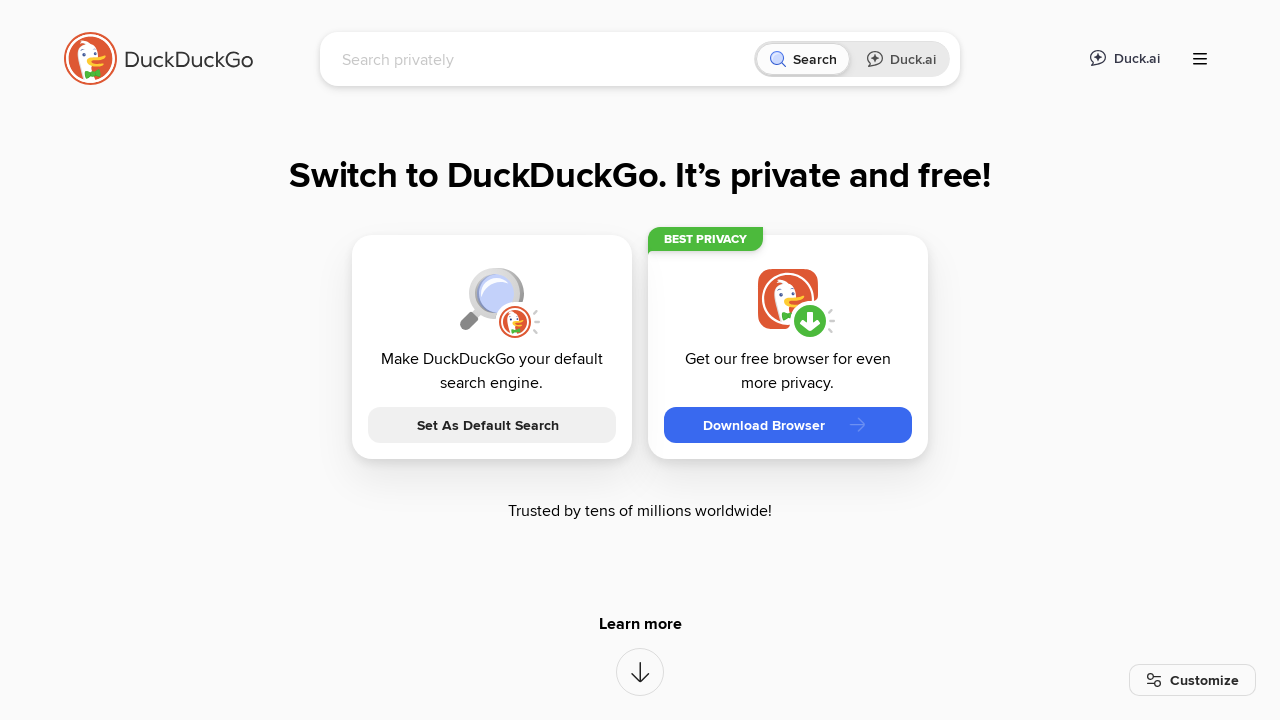

Page loaded with DOM content ready
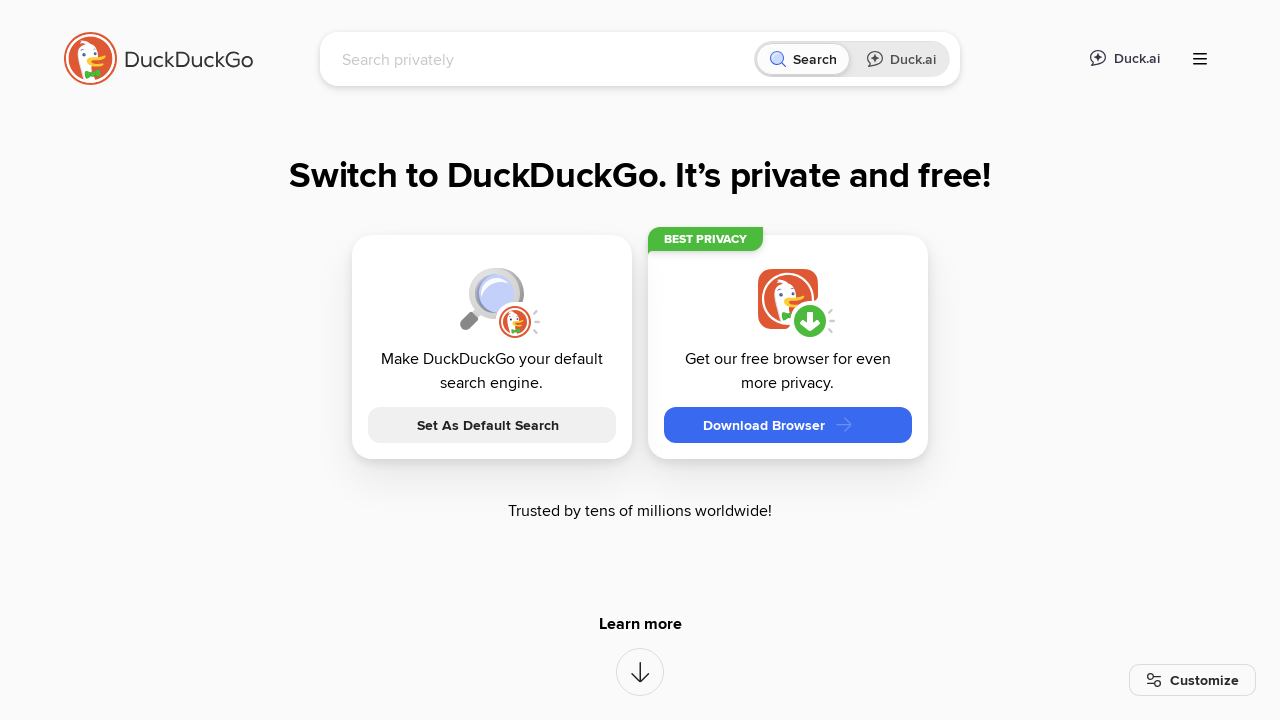

Clicked on search input field at (544, 59) on [name='q']
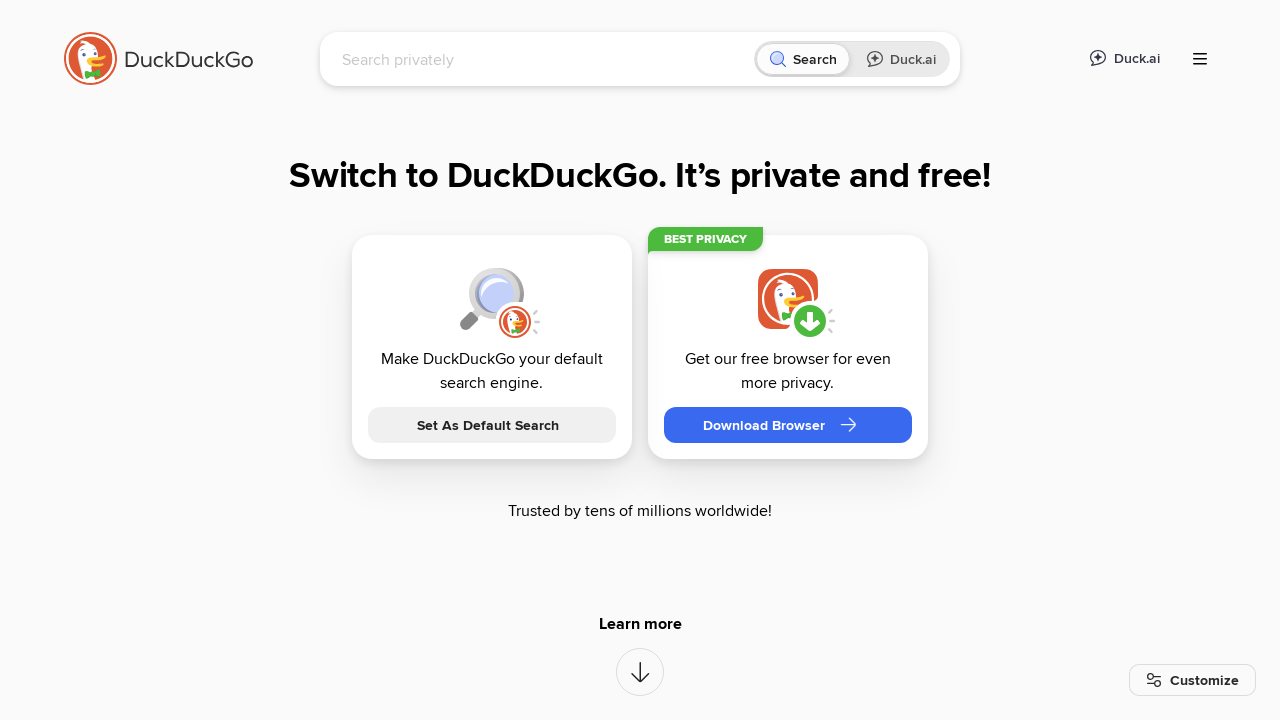

Filled search field with 'Playwright' on [name='q']
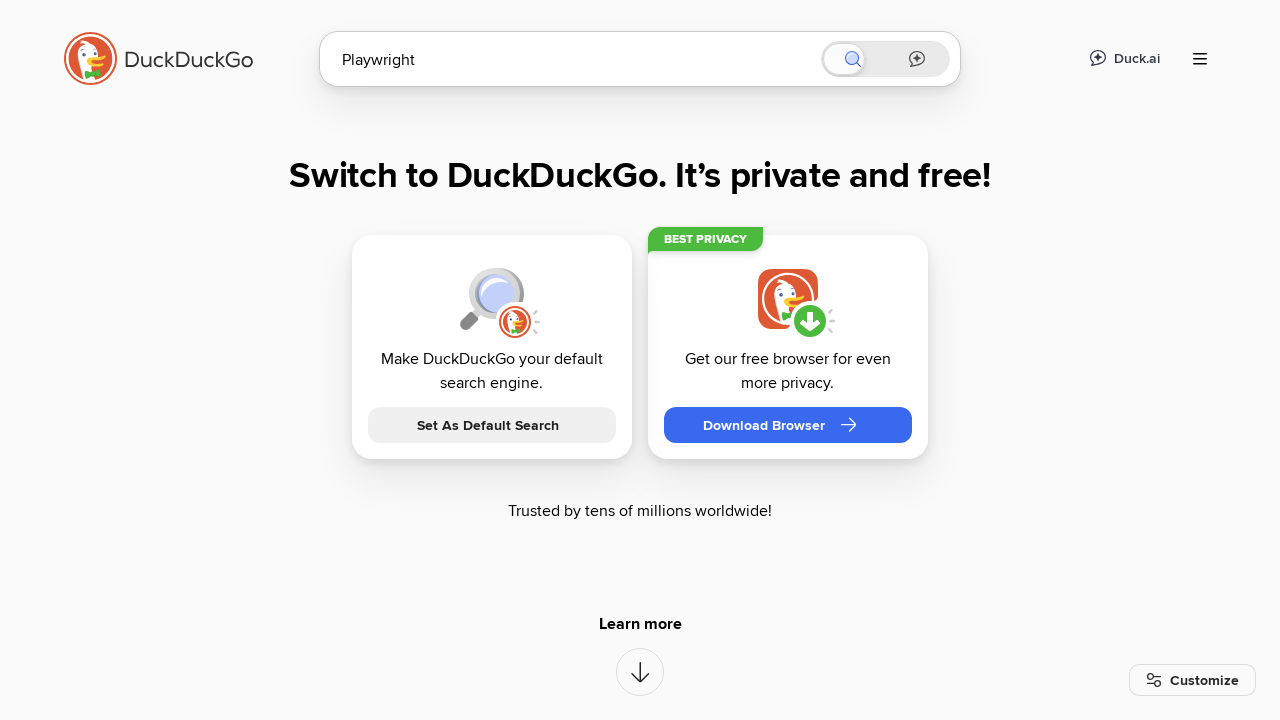

Pressed Enter to submit search query on [name='q']
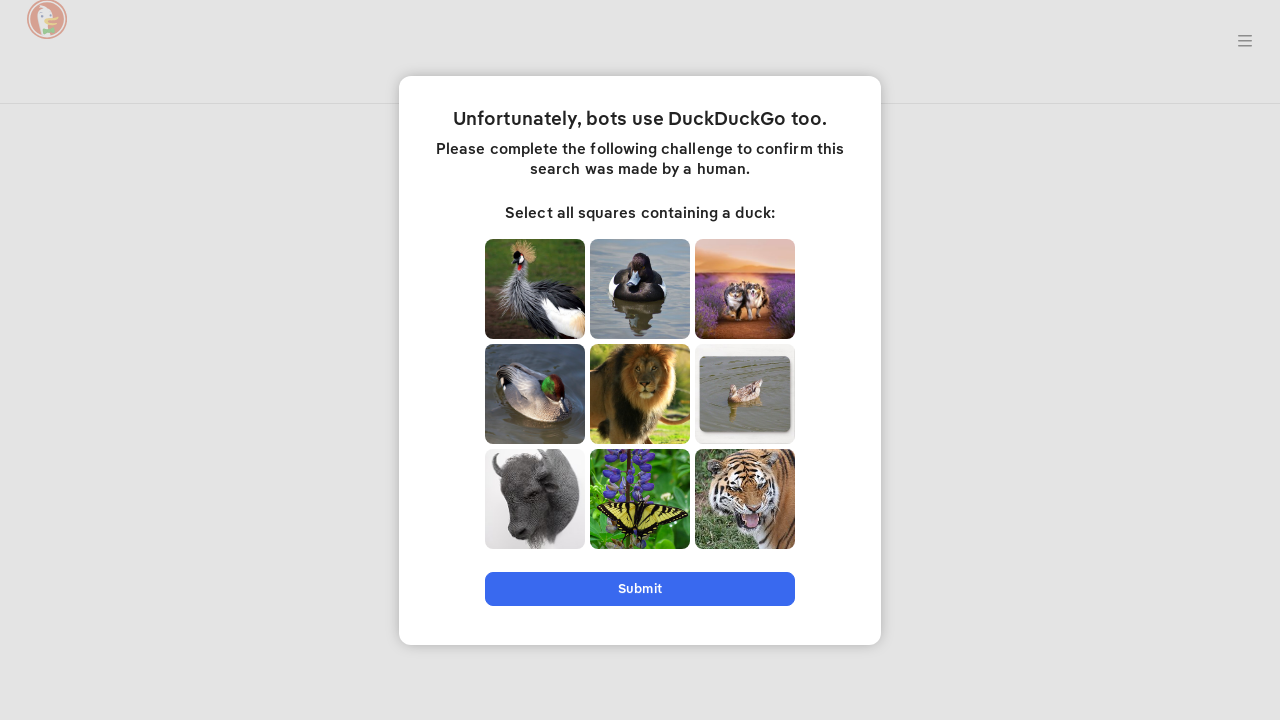

Search results page loaded with DOM content ready
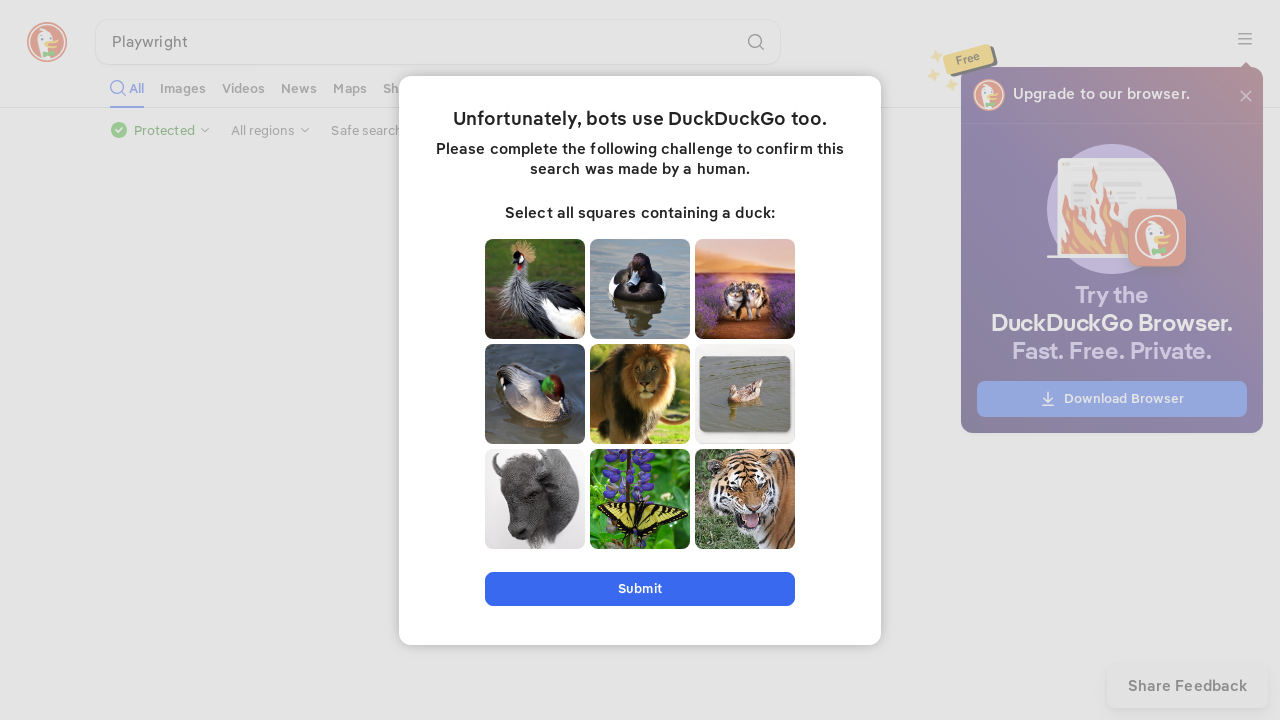

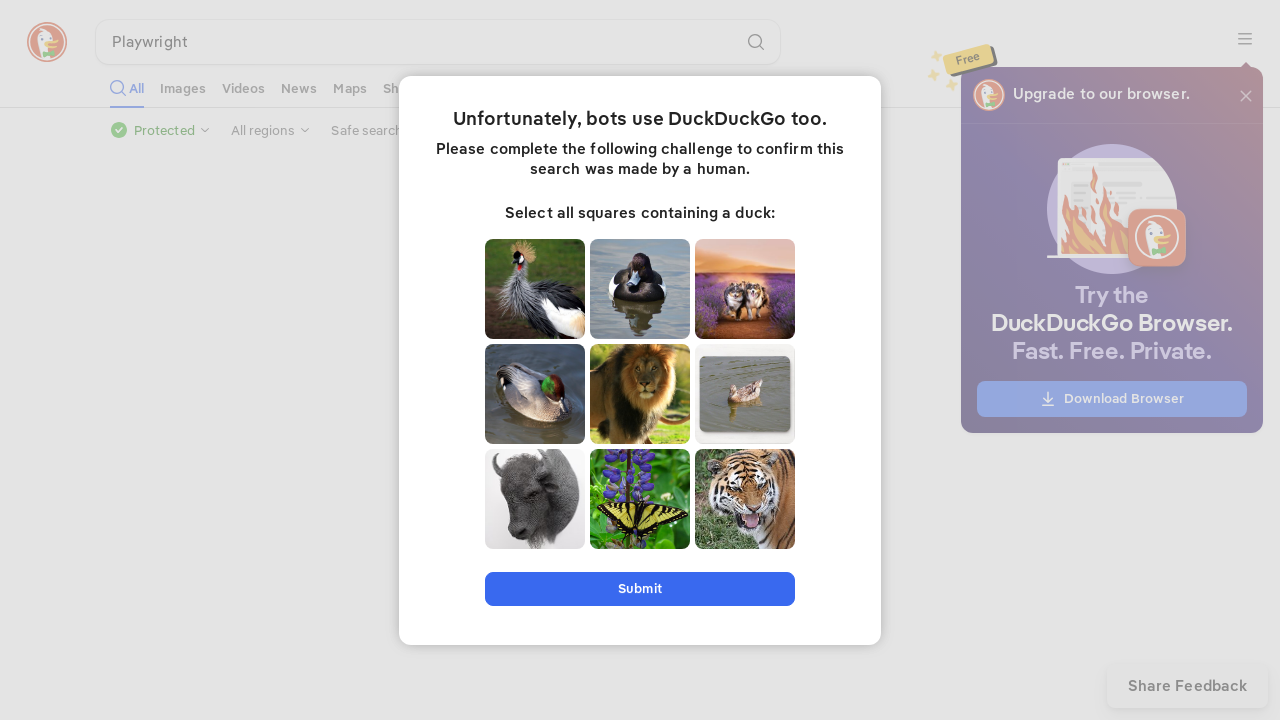